Tests the add/remove elements functionality by adding two elements, deleting one, and verifying that one remains

Starting URL: http://the-internet.herokuapp.com/add_remove_elements/

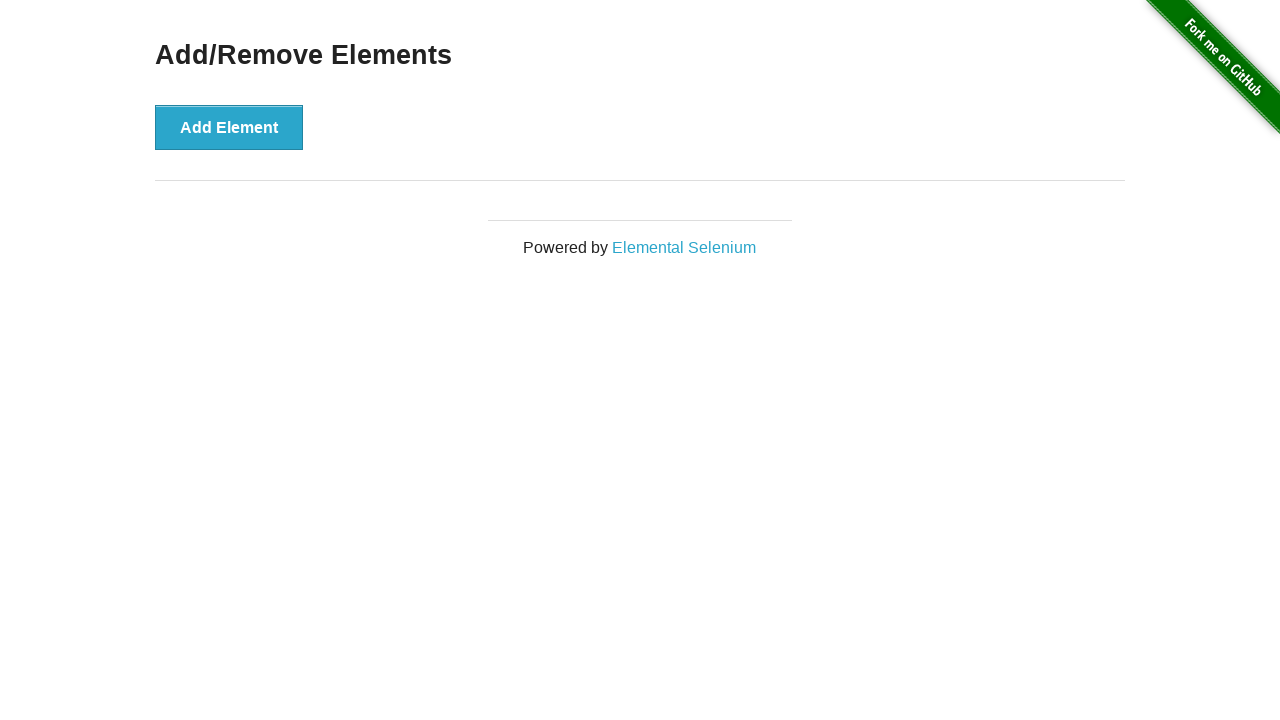

Clicked Add Element button (first time) at (229, 127) on button:has-text('Add Element')
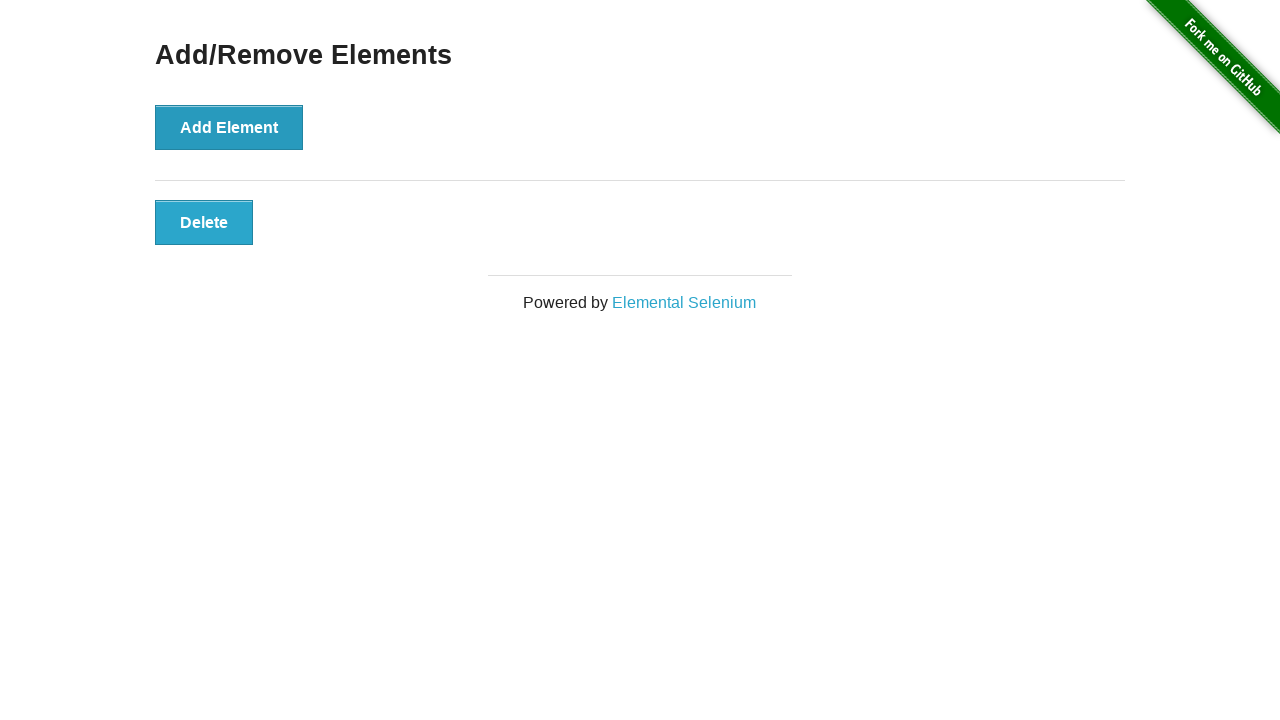

Clicked Add Element button (second time) at (229, 127) on button:has-text('Add Element')
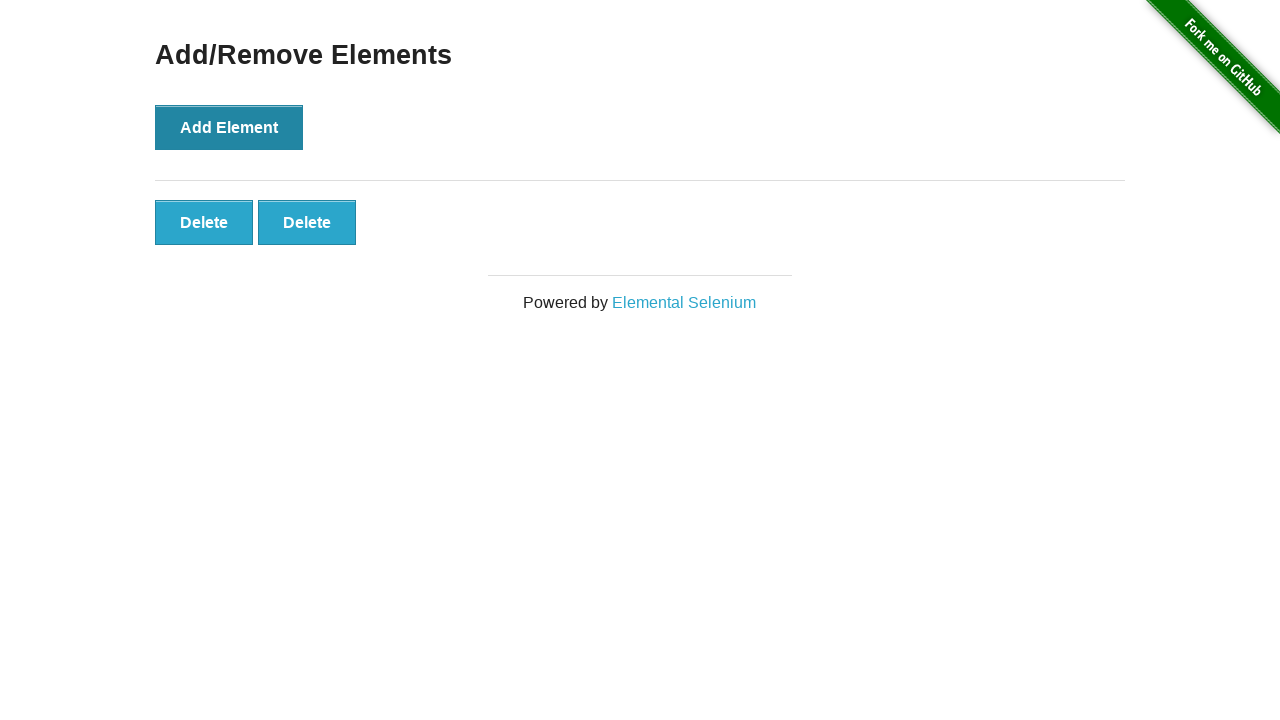

Clicked first Delete button to remove one element at (204, 222) on button:has-text('Delete'):nth-of-type(1)
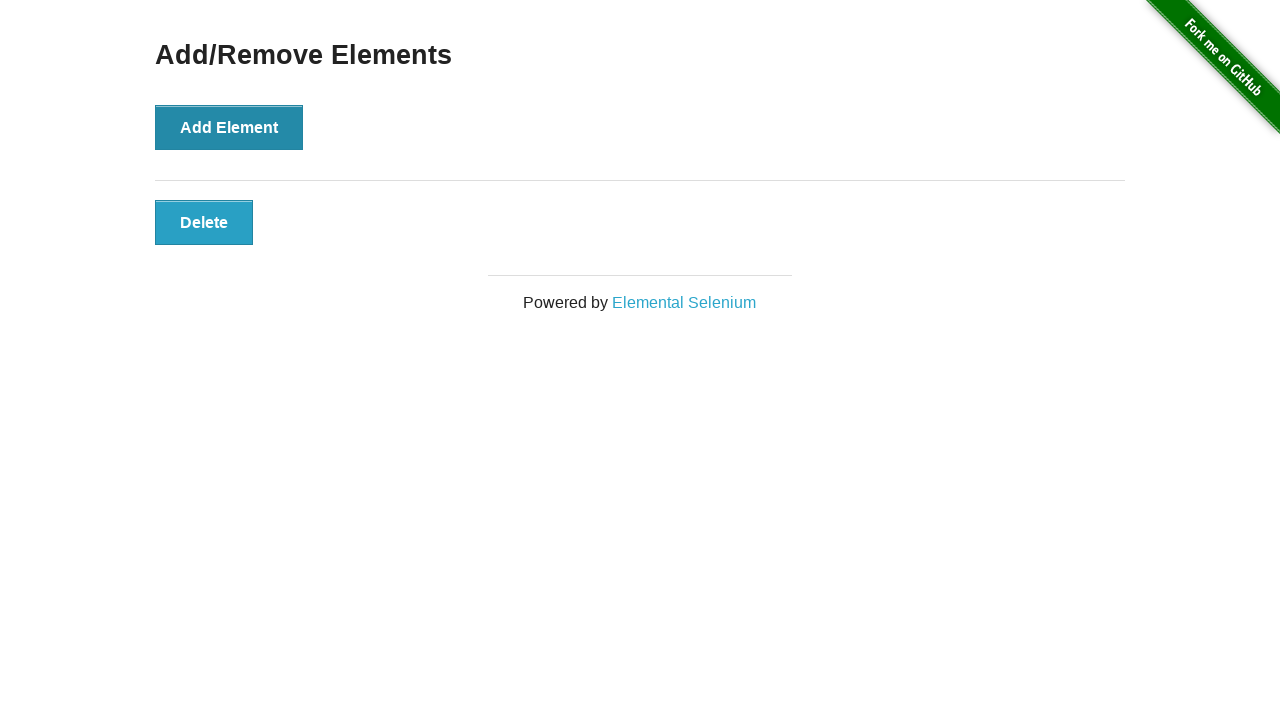

Located remaining Delete buttons
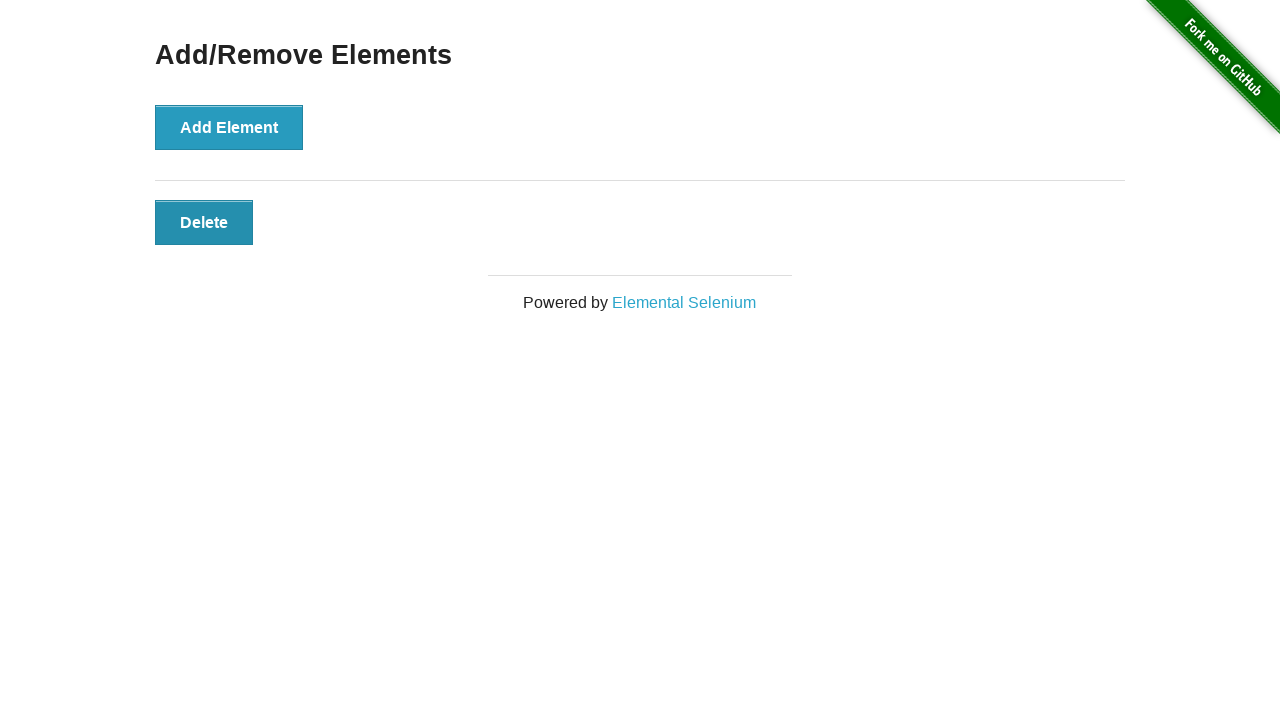

Verified that exactly 1 delete button remains after removing one element
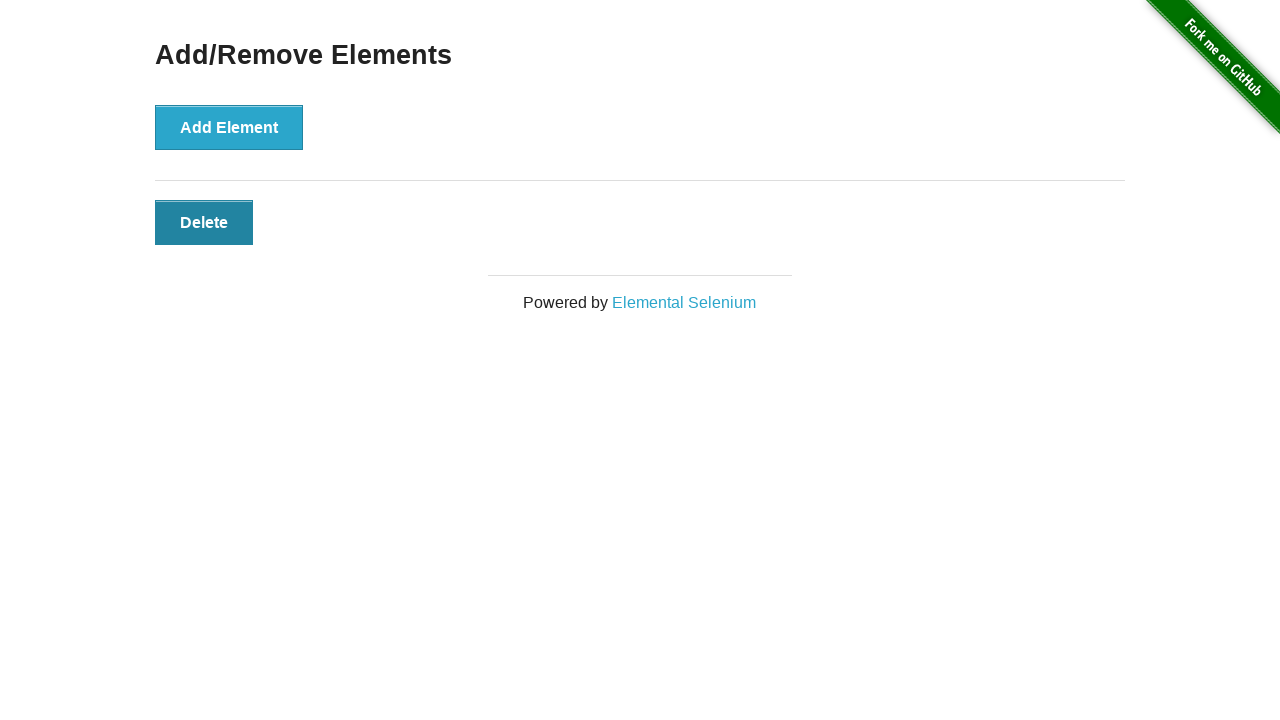

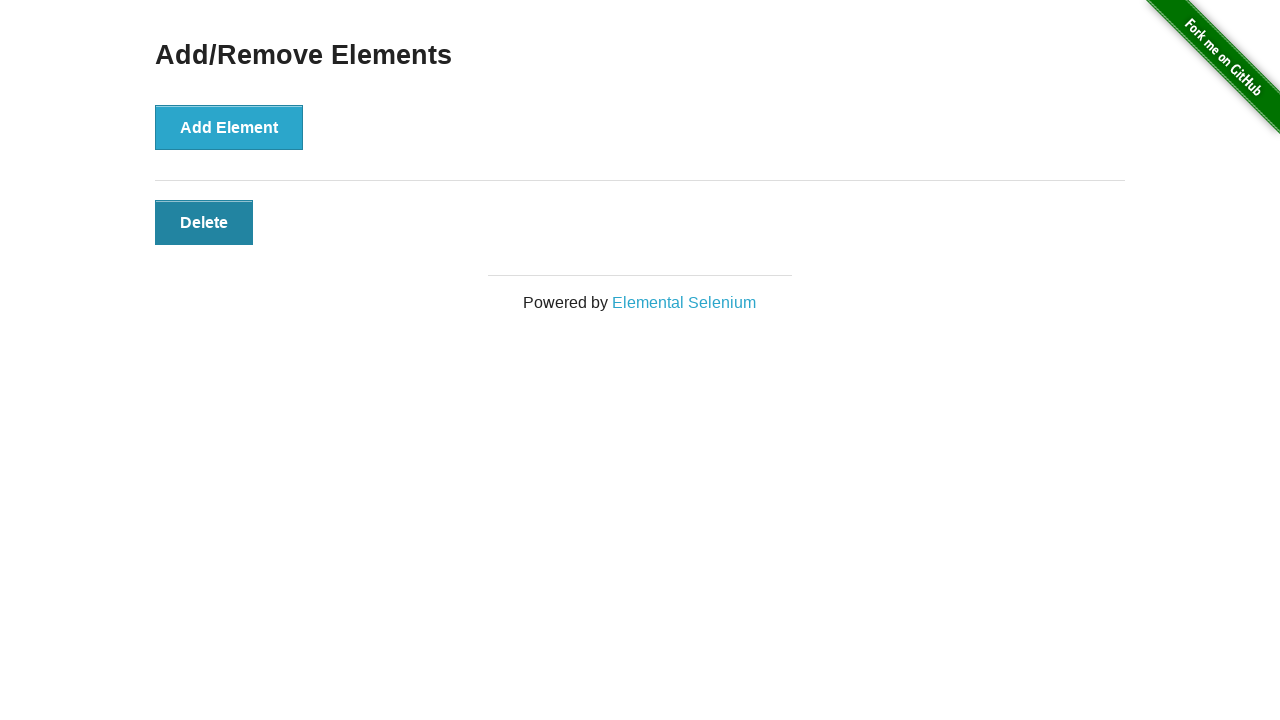